Verifies that the Mount Sinai logo is displayed on the homepage

Starting URL: https://www.mountsinai.org/

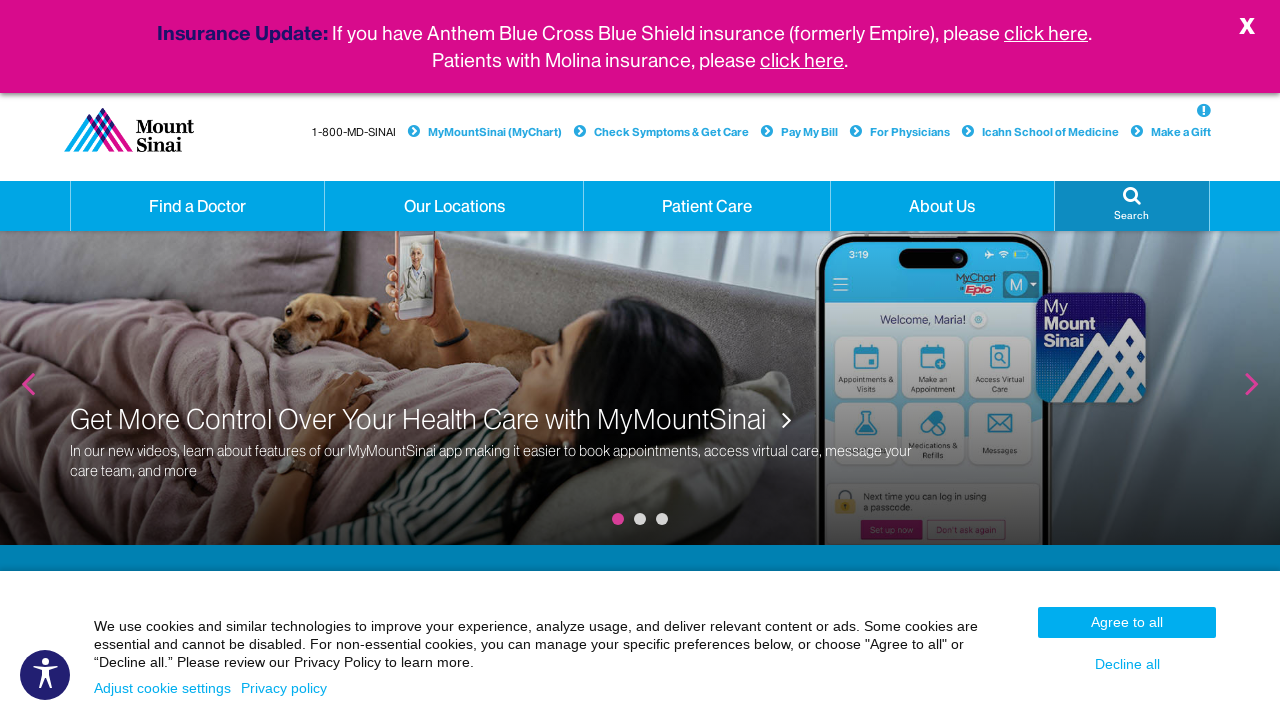

Waited for Mount Sinai logo selector to be present
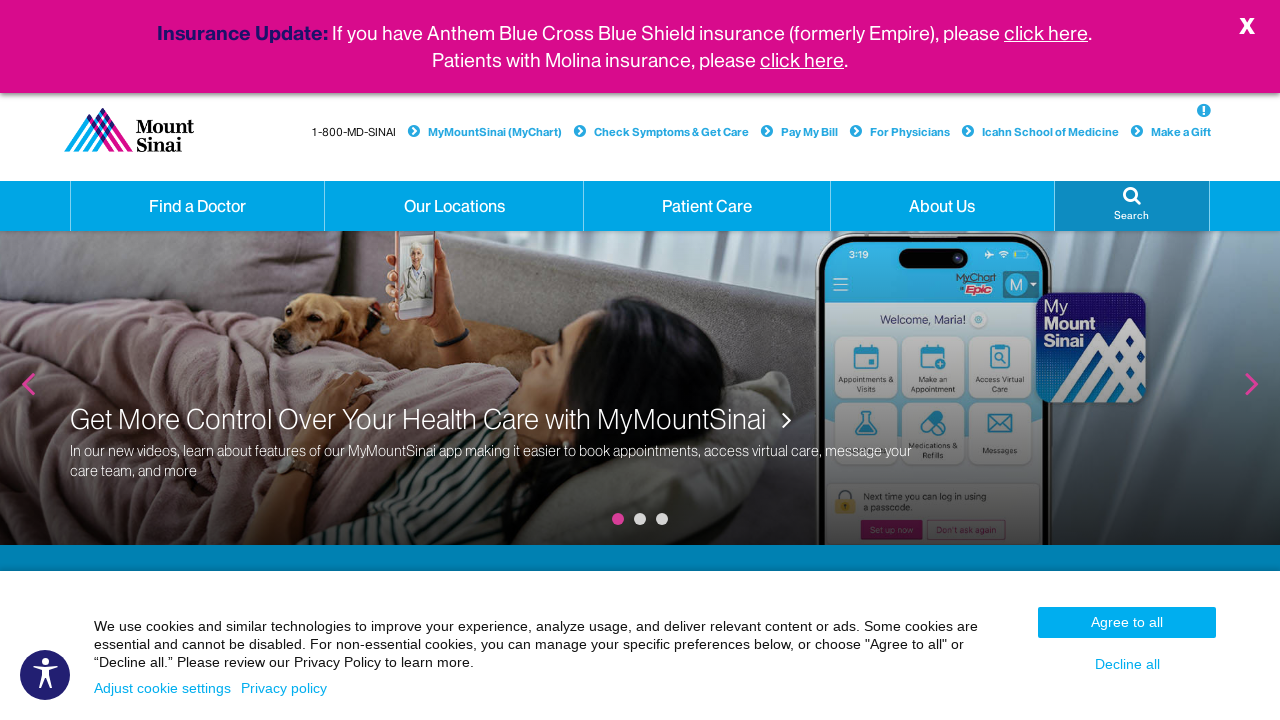

Located Mount Sinai logo element
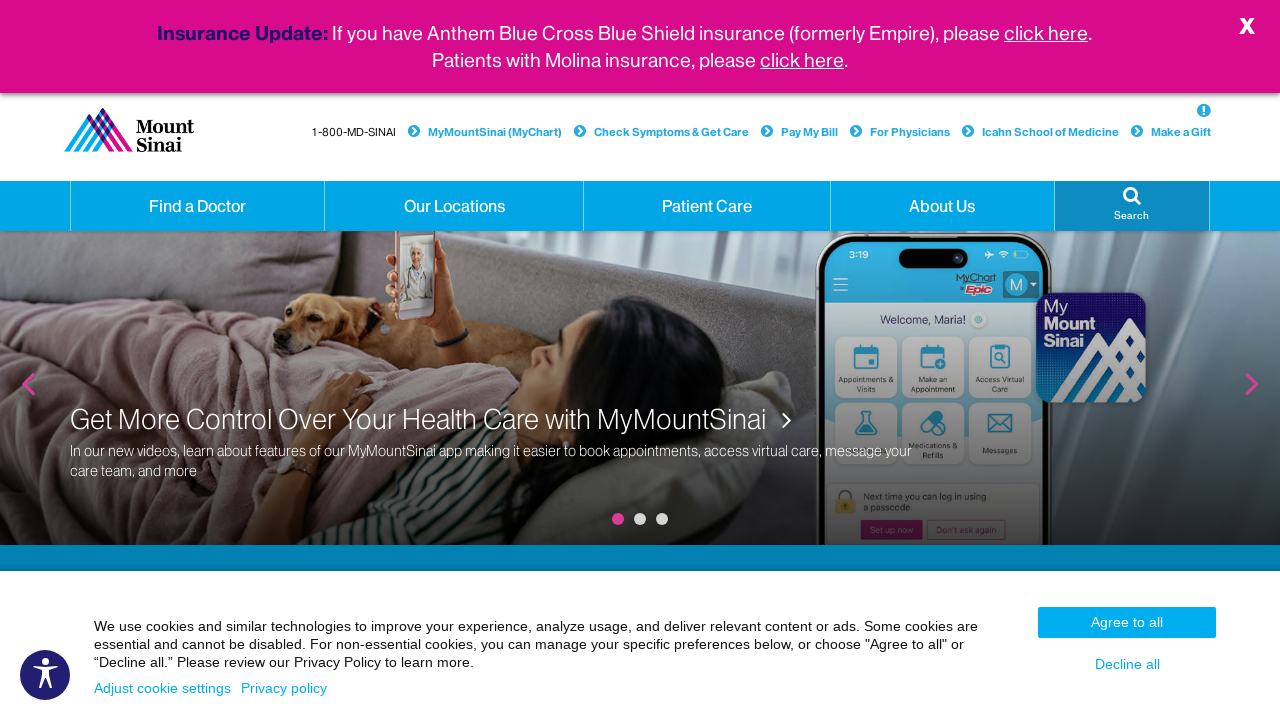

Verified that Mount Sinai logo is visible on the homepage
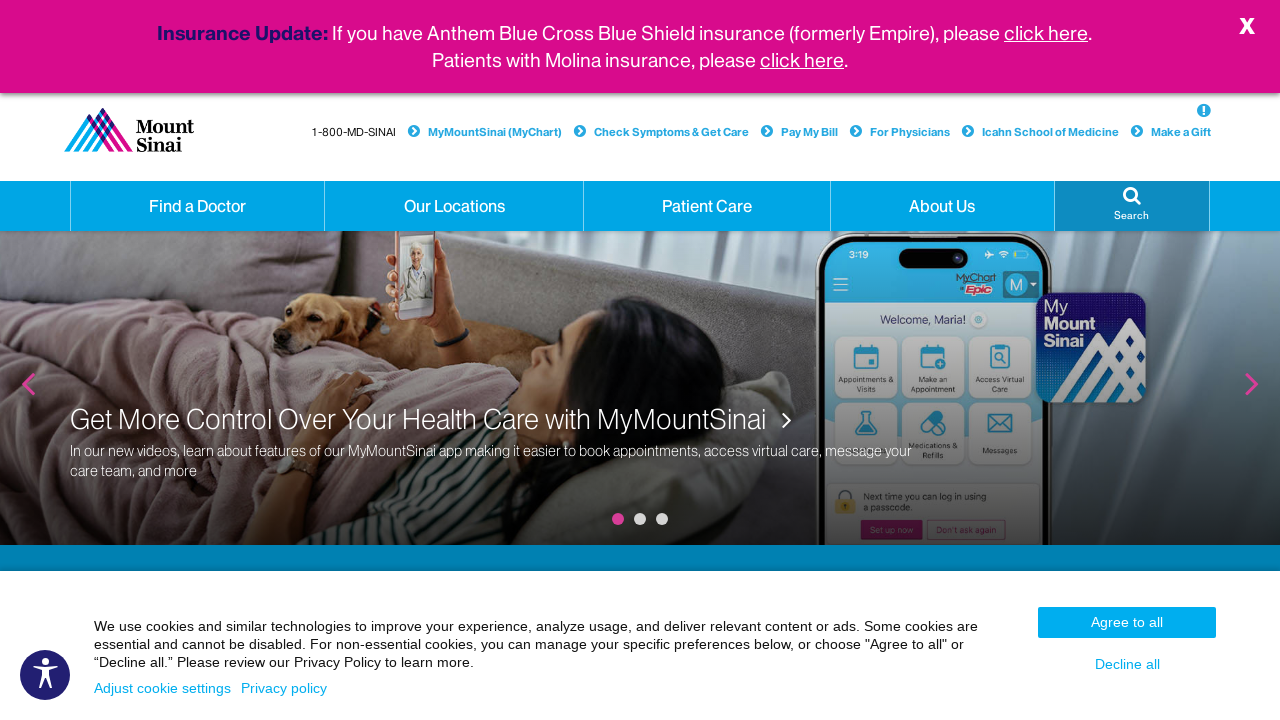

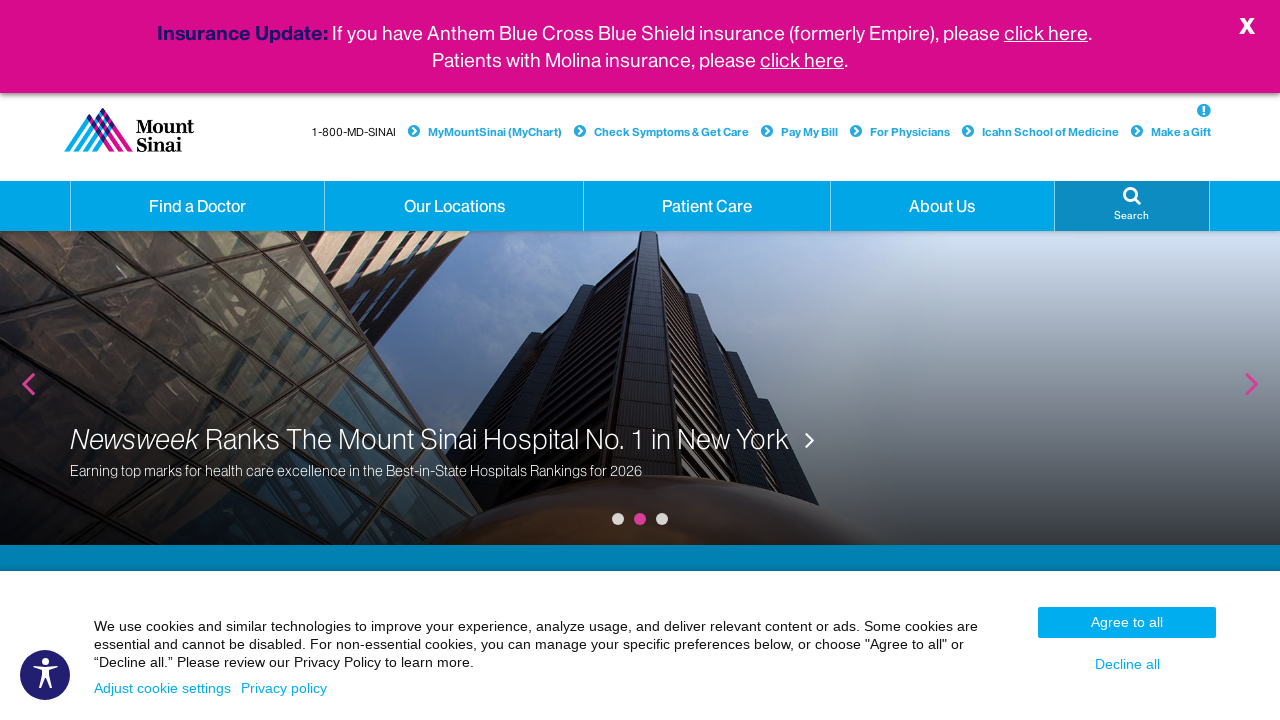